Tests a registration form by filling in required fields (first name, last name, email) and verifying successful registration message

Starting URL: http://suninjuly.github.io/registration1.html

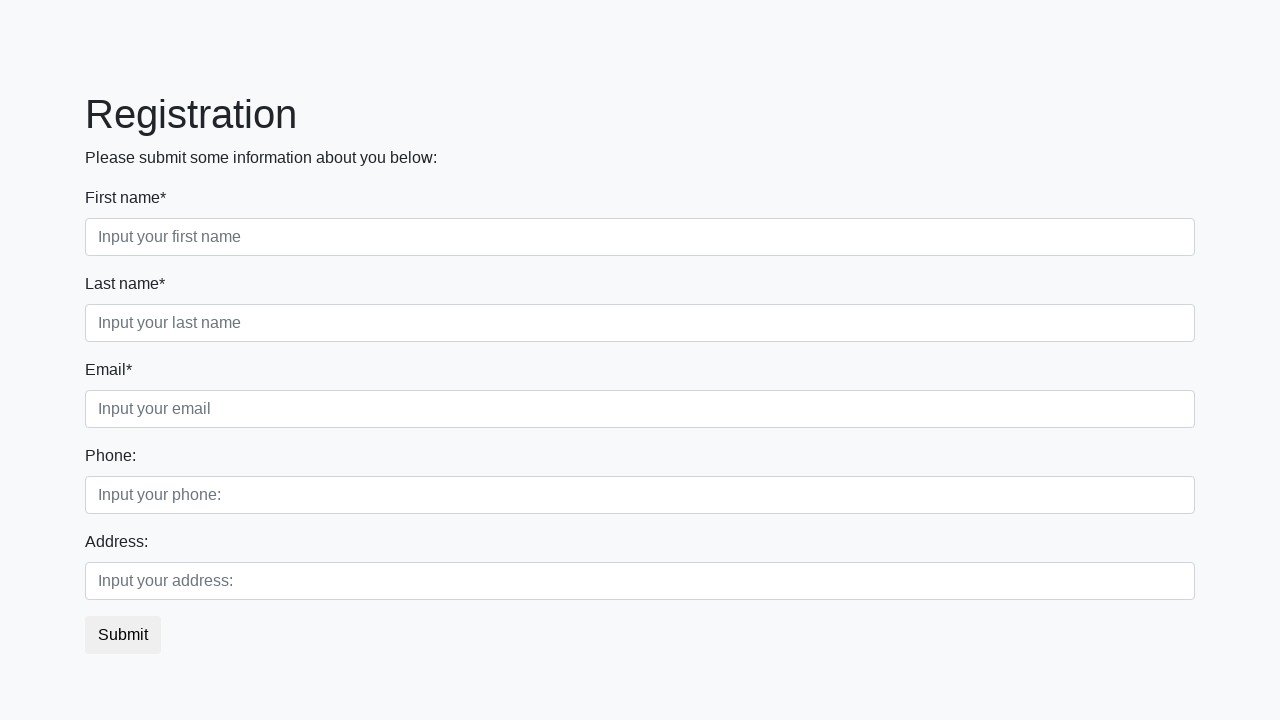

Filled first name field with 'Jack' on input[required].form-control.first
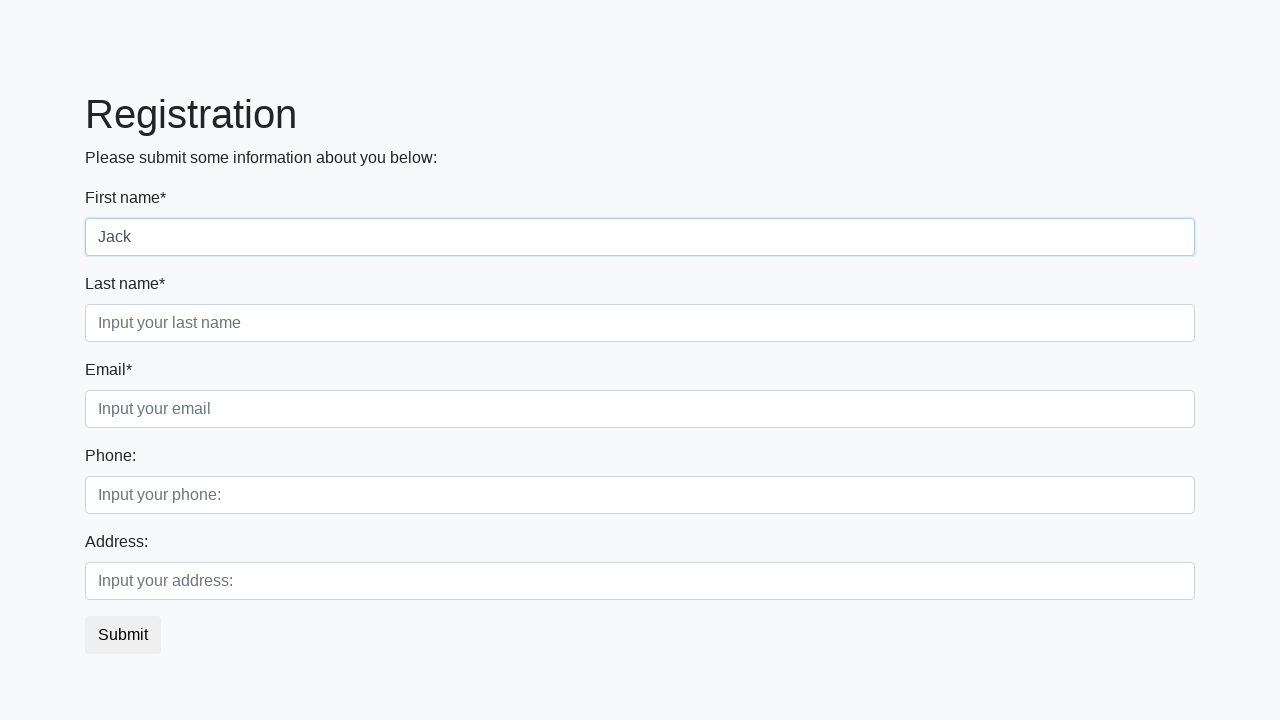

Filled last name field with 'Sparrow' on input[required].form-control.second
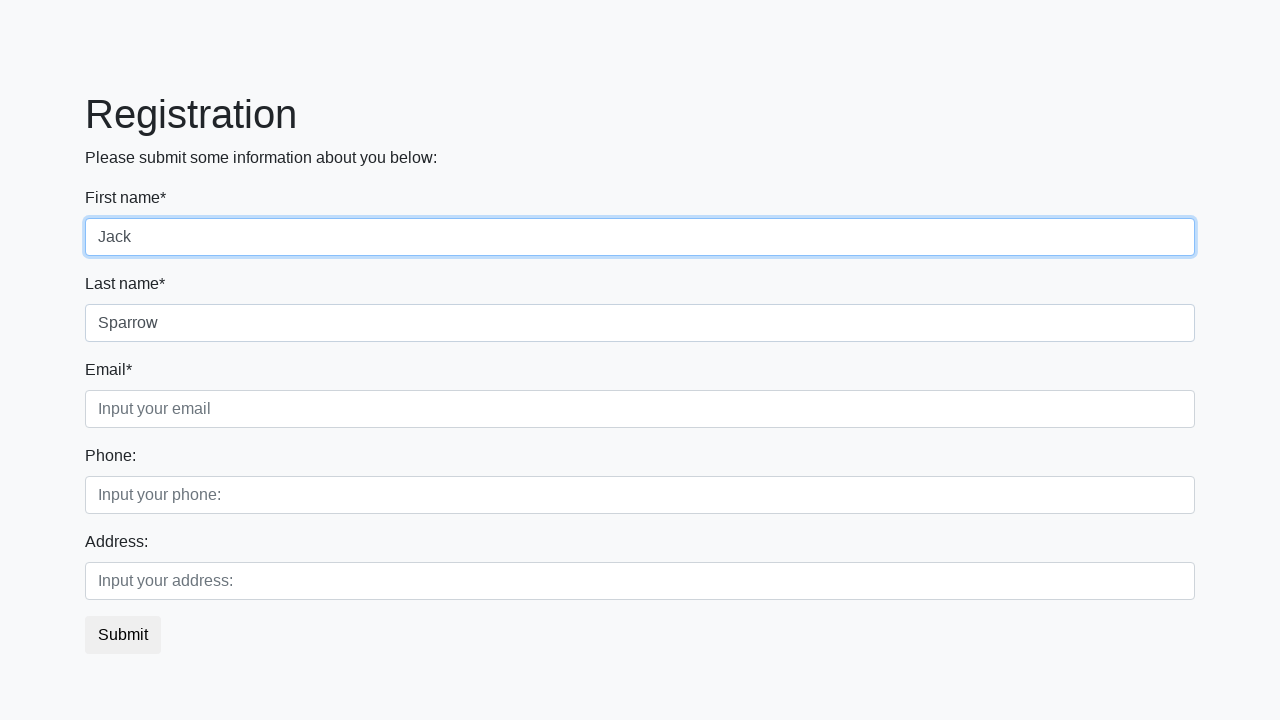

Filled email field with 'captain@blackpearl.com' on input[required].form-control.third
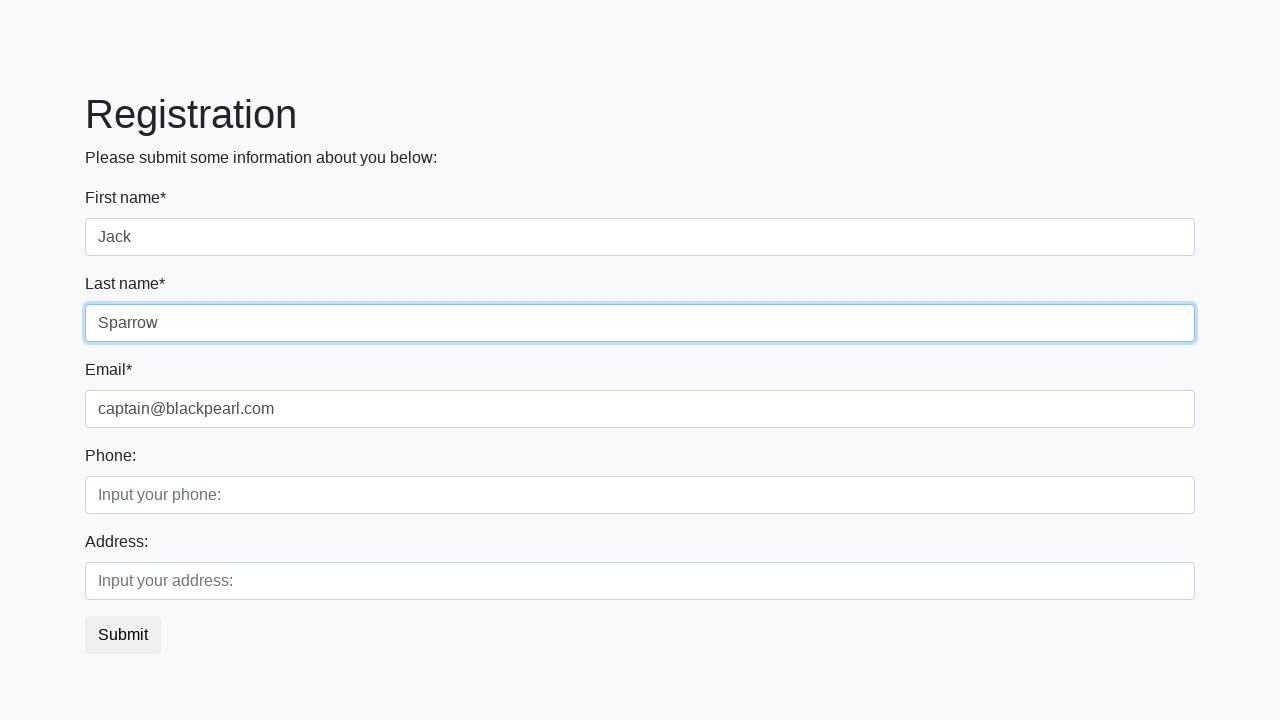

Clicked submit button to register at (123, 635) on button.btn
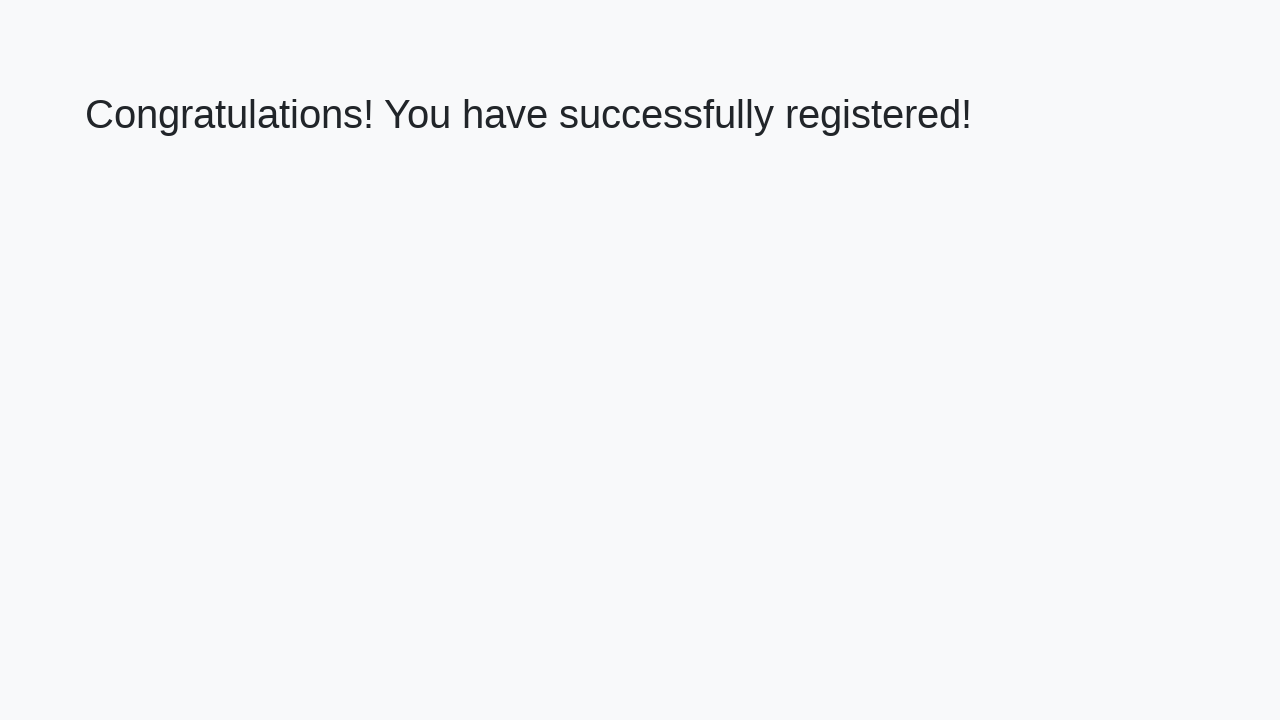

Success message heading loaded
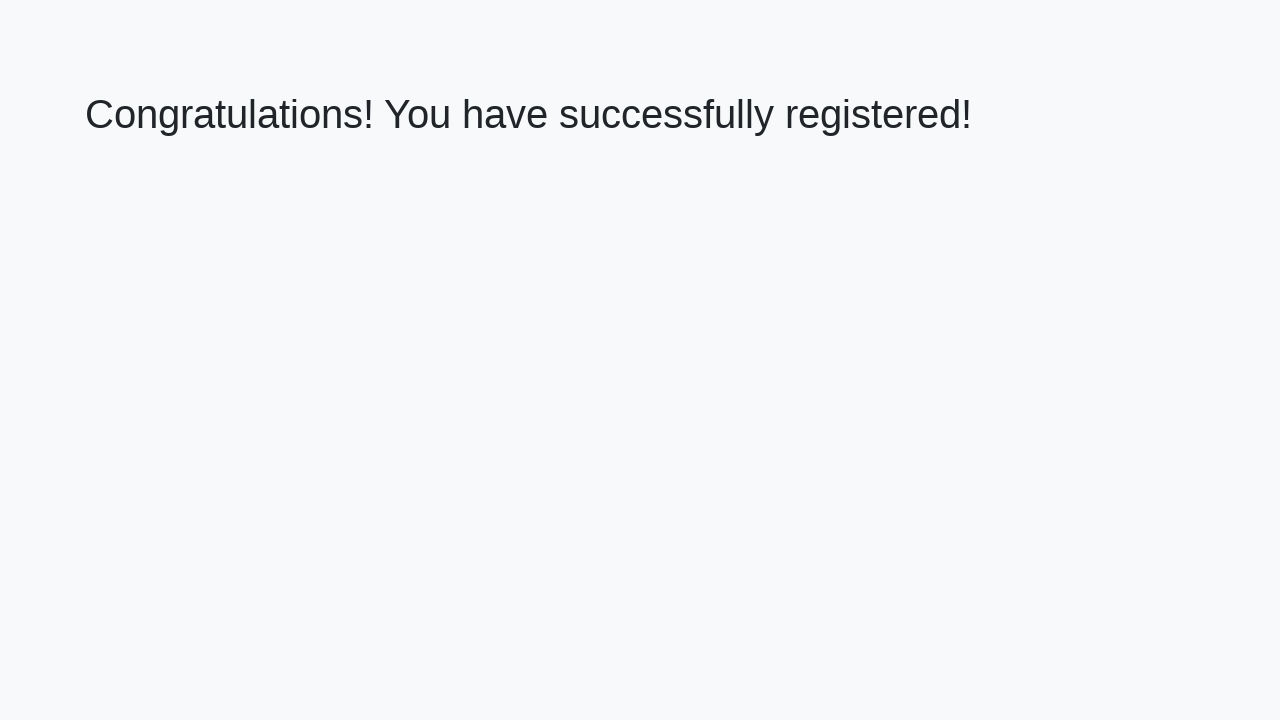

Retrieved success message text
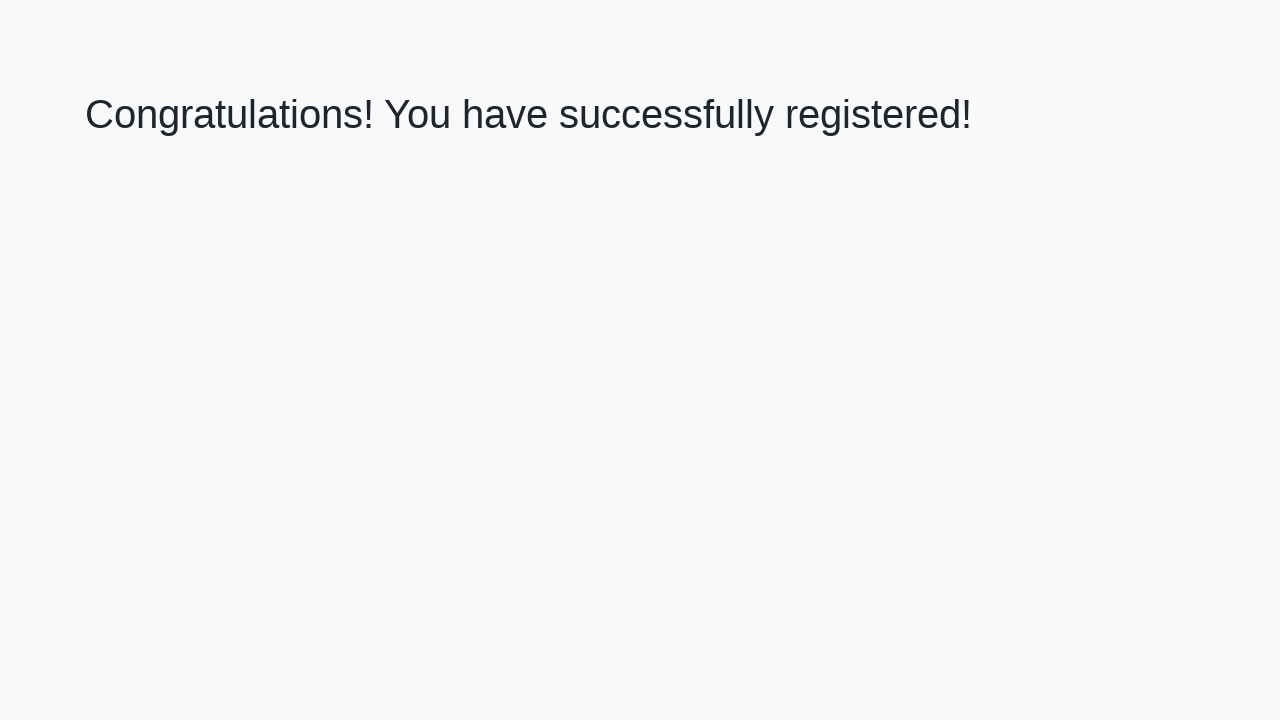

Verified success message: 'Congratulations! You have successfully registered!'
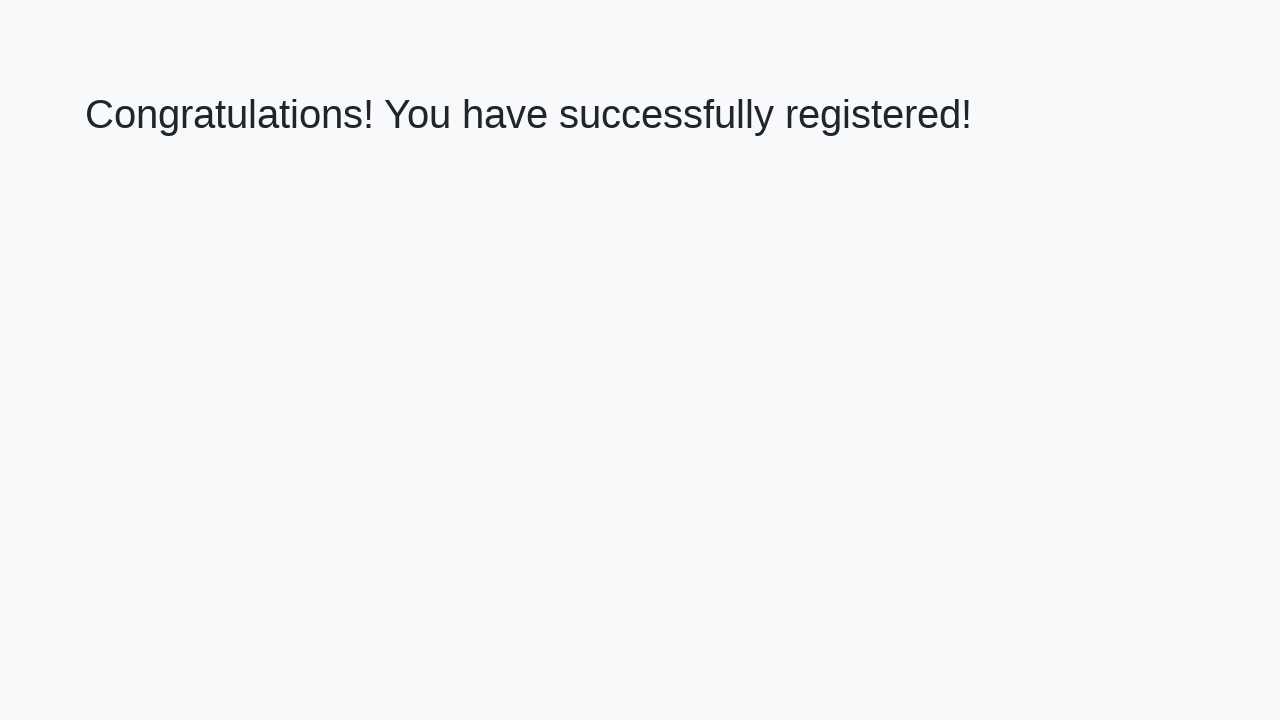

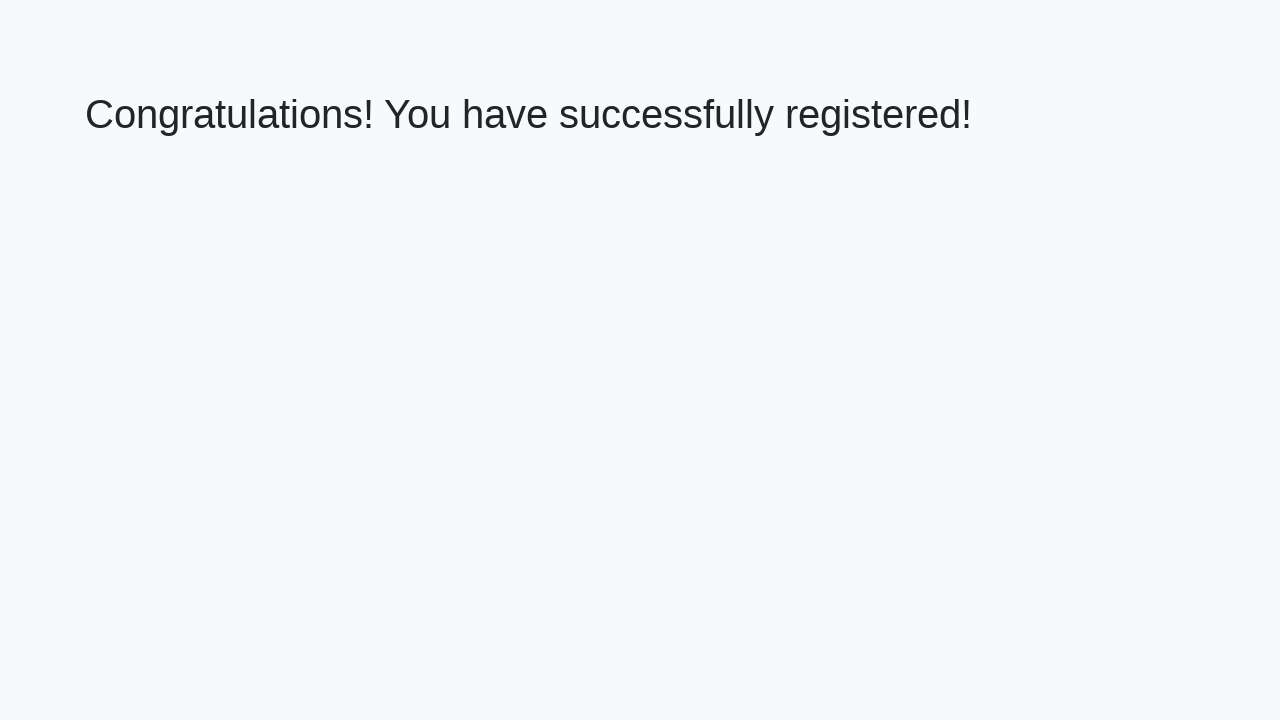